Tests hover functionality by moving mouse over a navigation menu element

Starting URL: https://www.giva.co/

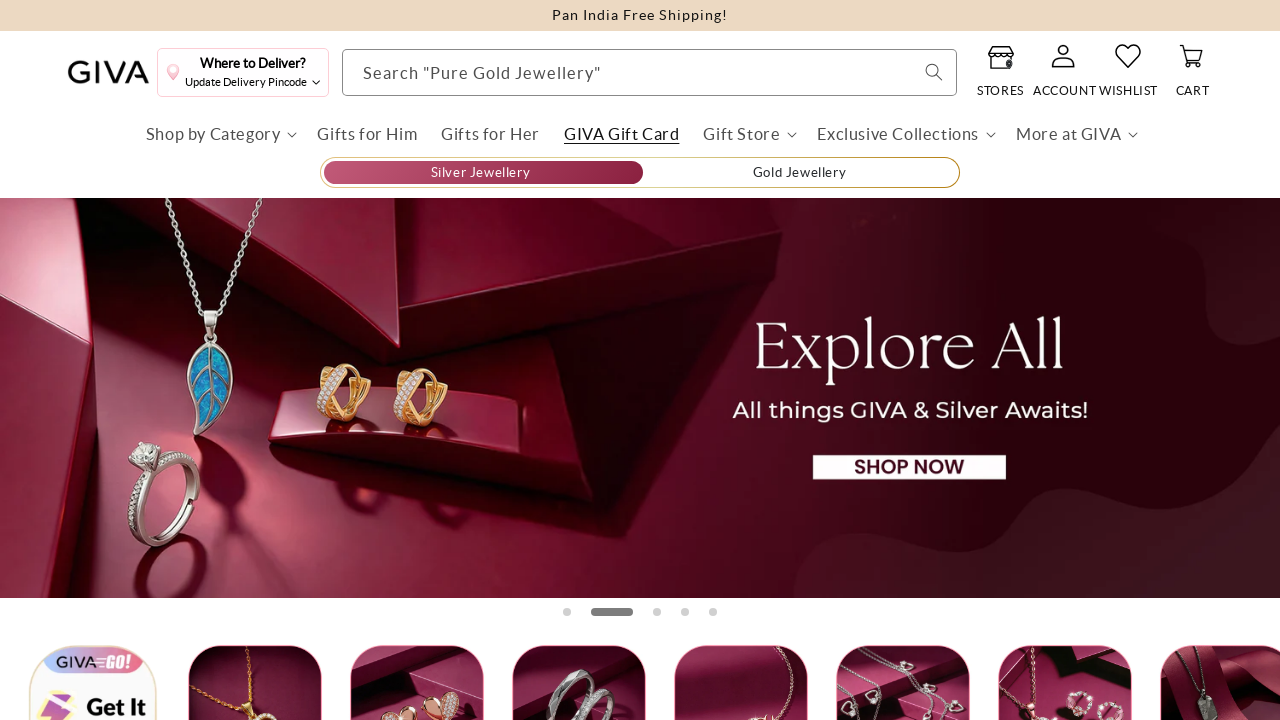

Hovered over 'Shop by Category' navigation menu element at (220, 134) on #HeaderMenu-shop-by-category
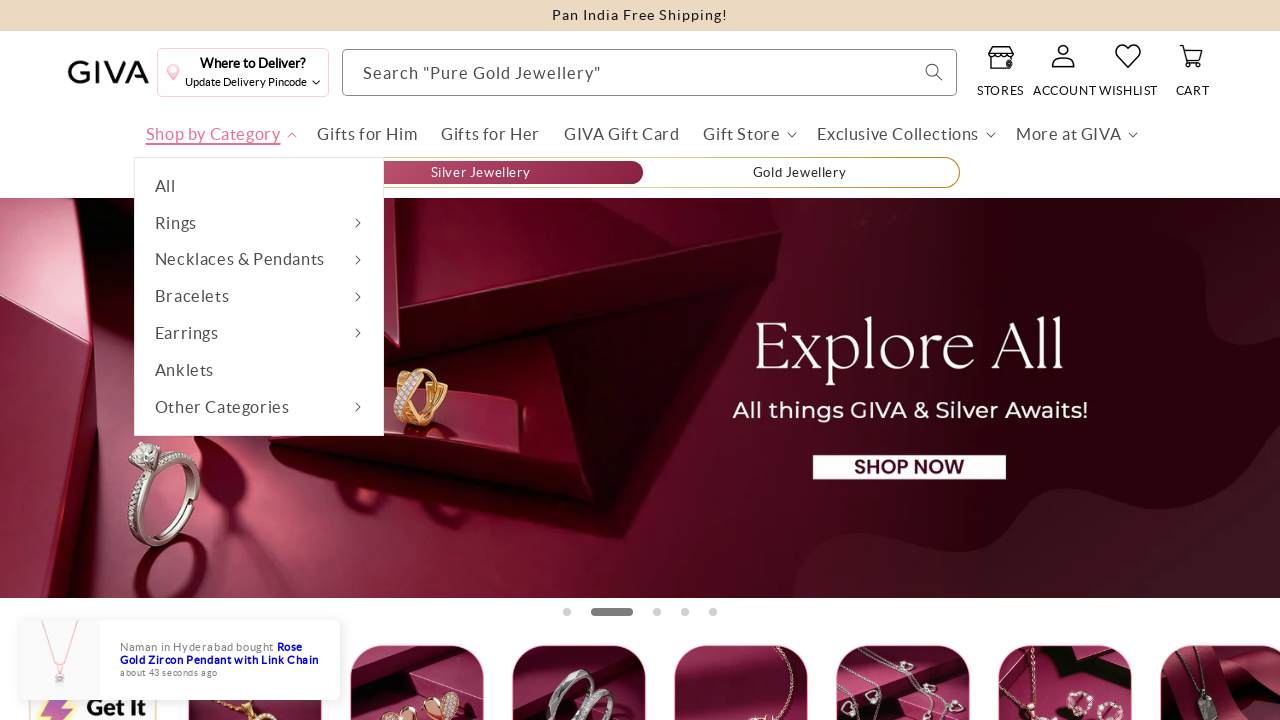

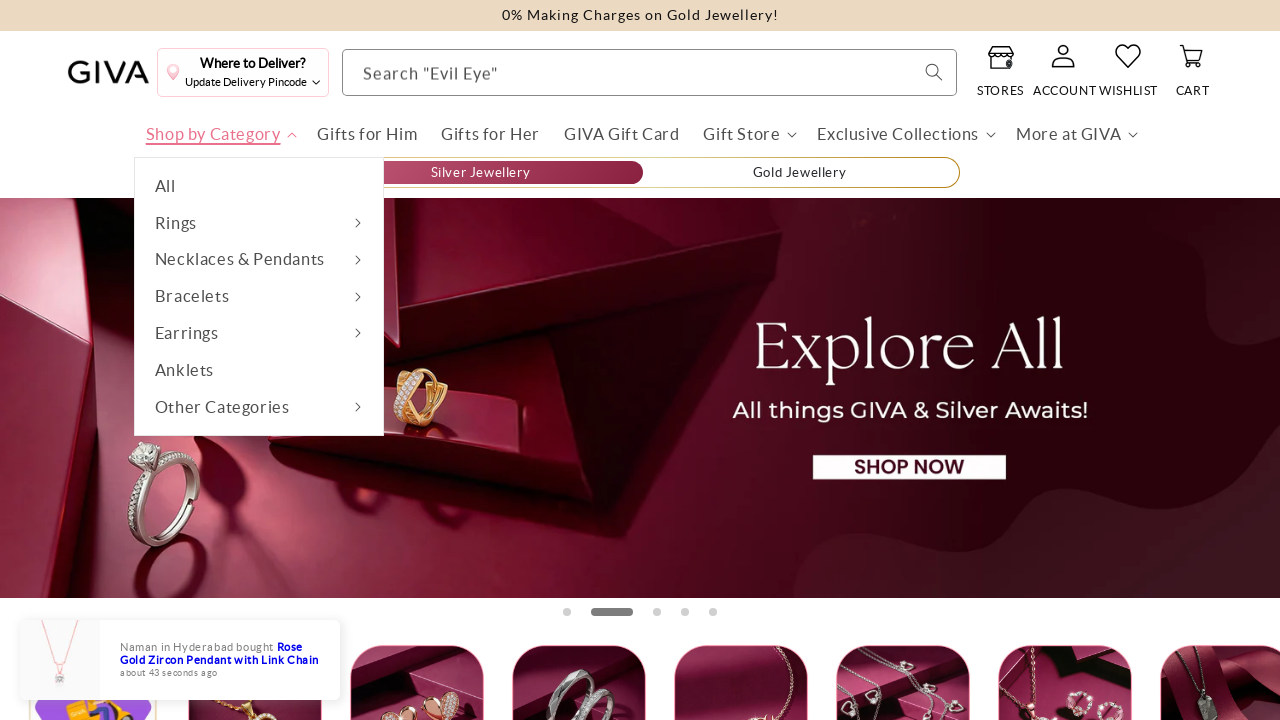